Tests form submission functionality by filling out all form fields with test data and clicking the submit button.

Starting URL: https://mcp-eval-website.vercel.app/forms/

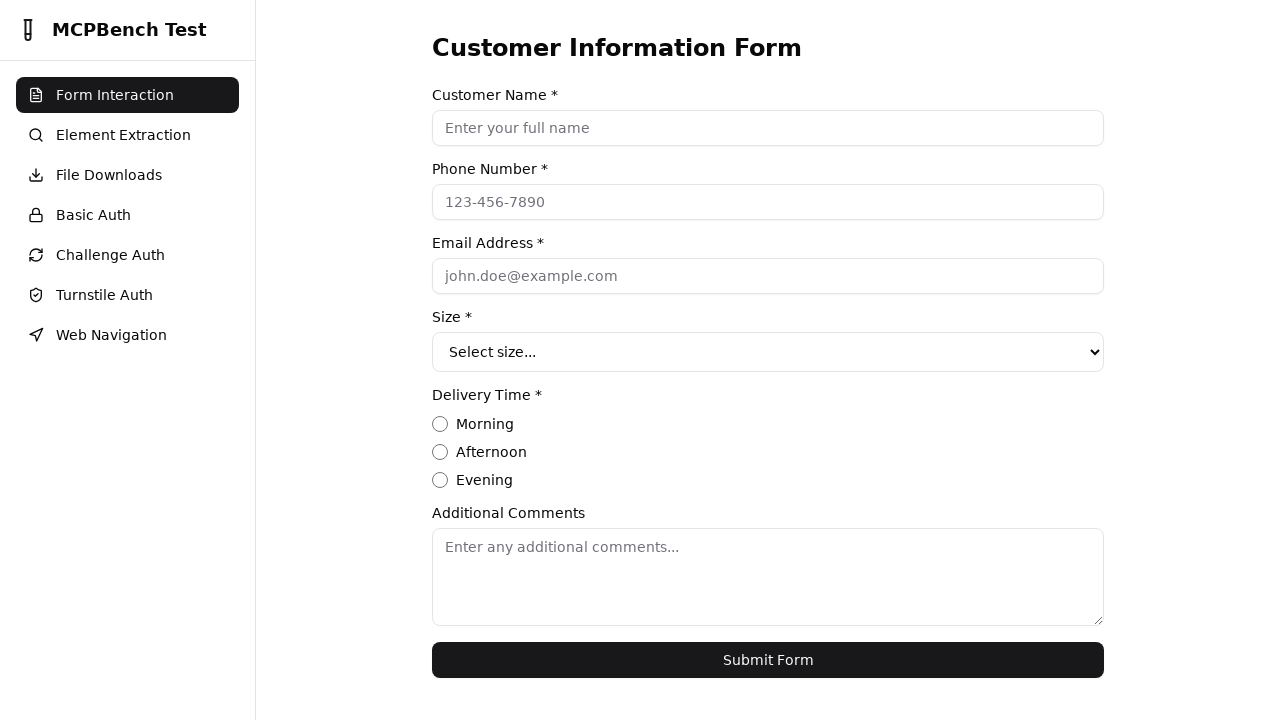

Form element loaded successfully
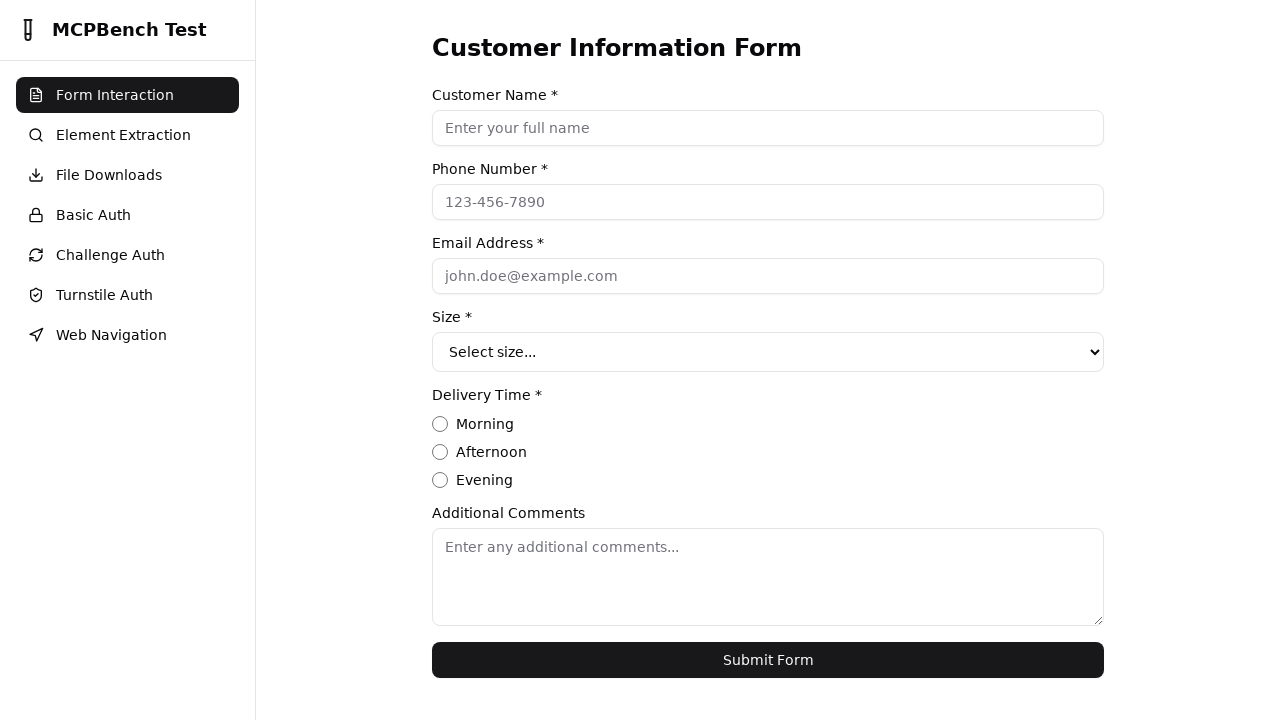

Filled customer name field with 'Jane Smith' on input[name='custname'], input[id='custname']
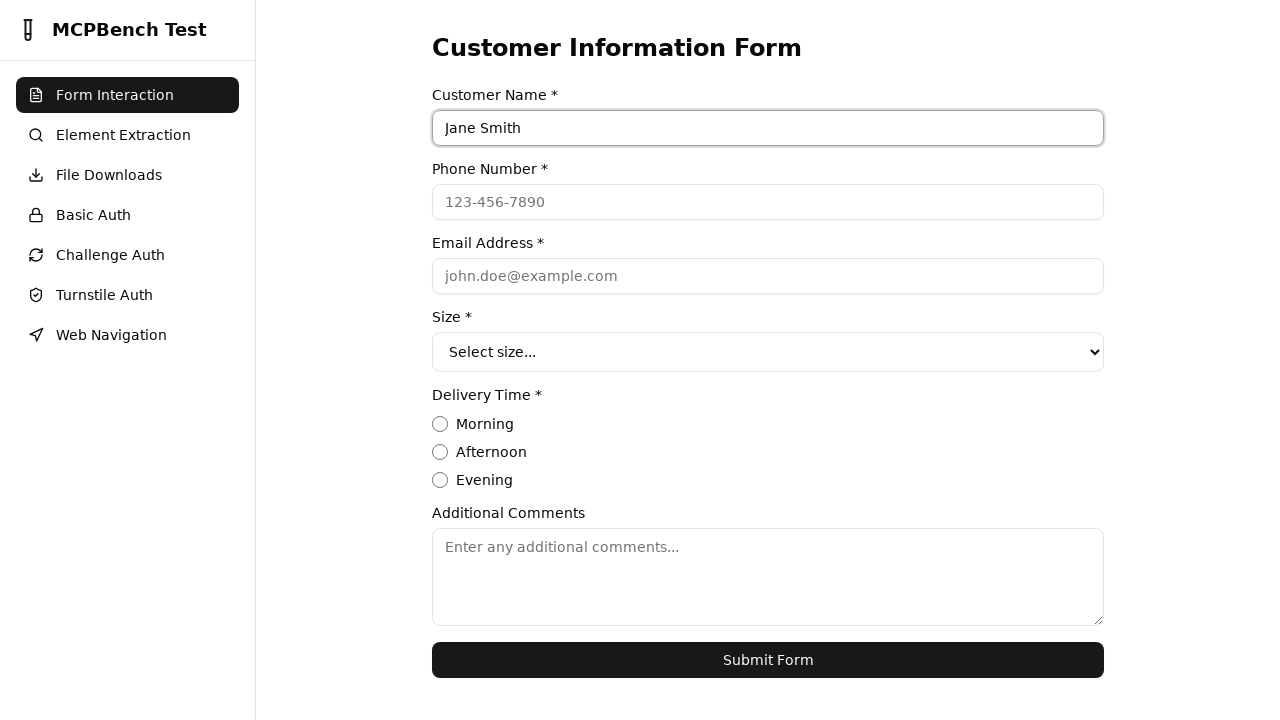

Filled phone field with '555-123-4567' on input[name='custtel'], input[id='custtel']
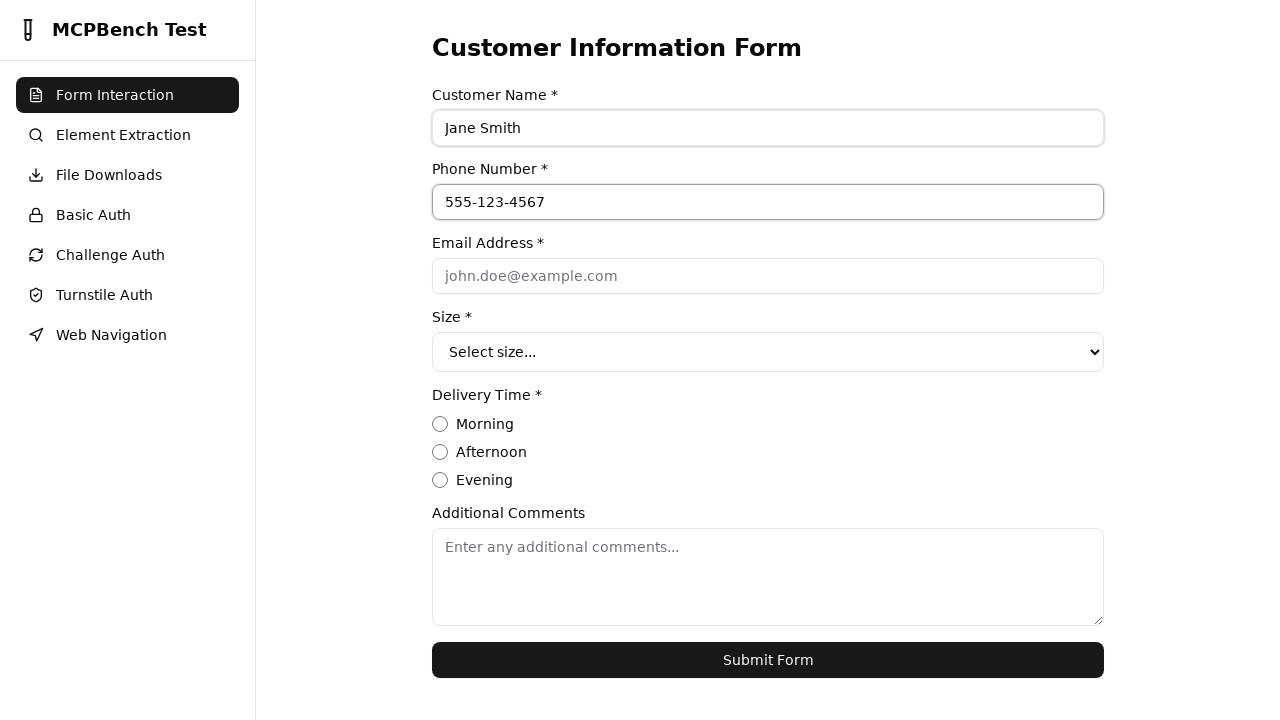

Filled email field with 'jane.smith@testmail.com' on input[name='custemail'], input[id='custemail']
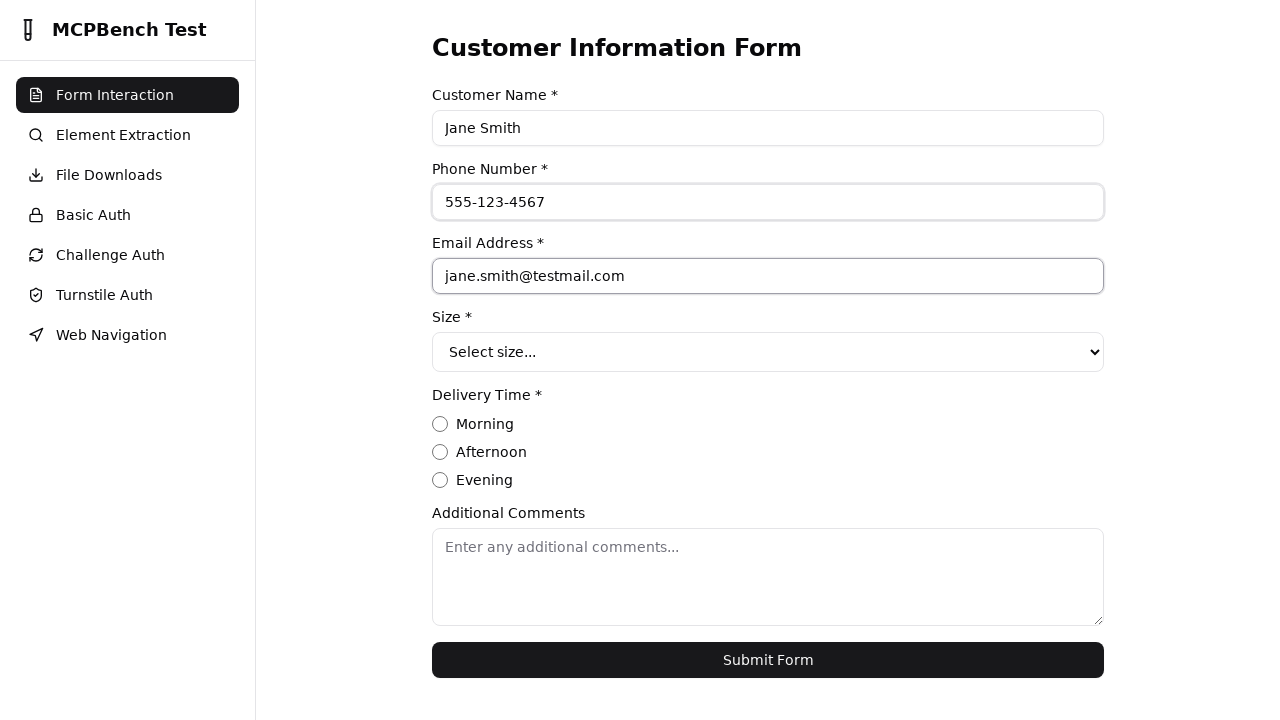

Selected 'large' size option (dropdown) on select[name='size']
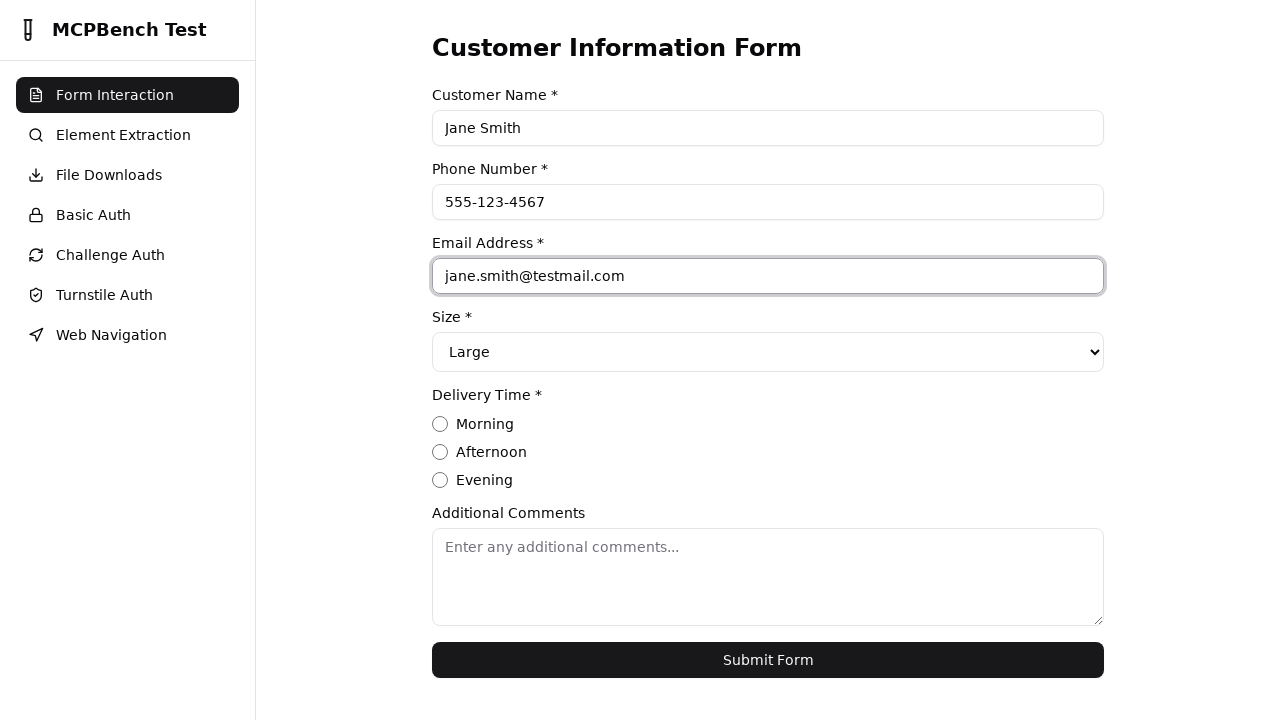

Selected 'afternoon' delivery time (radio button) at (440, 452) on input[name='delivery'][value='afternoon']
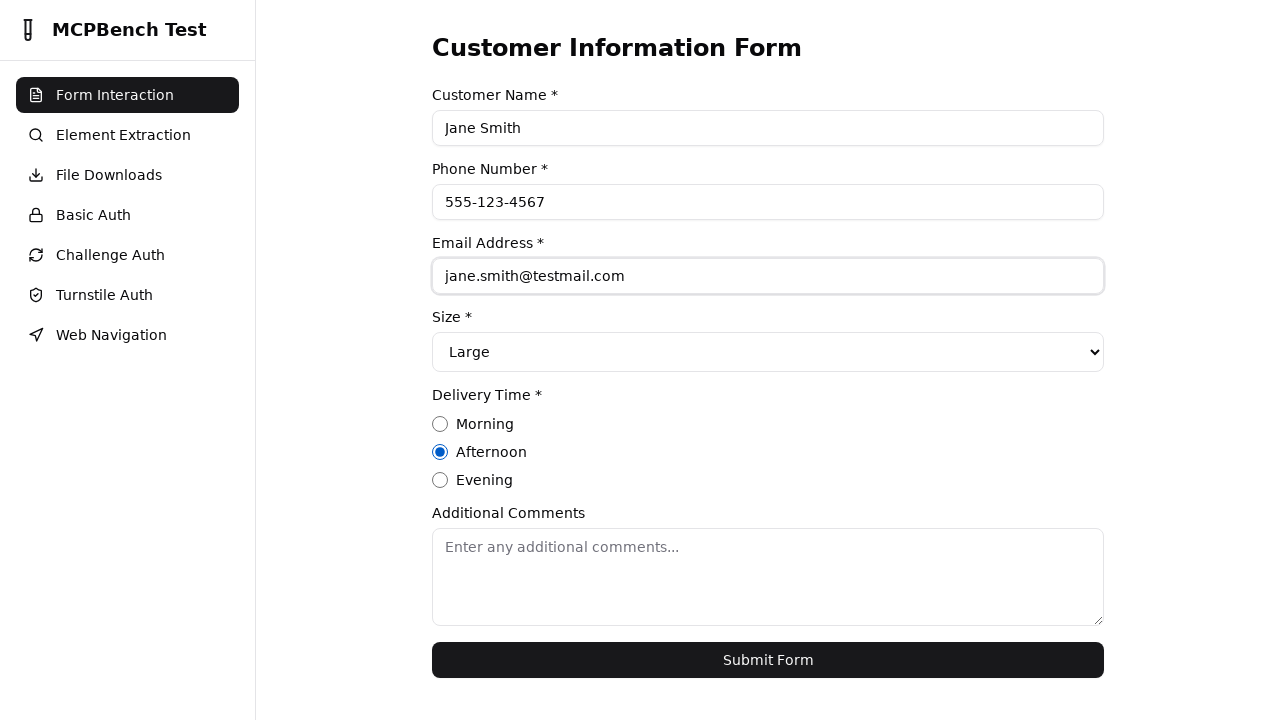

Filled comments field with test message on textarea[name='comments'], textarea[id='comments']
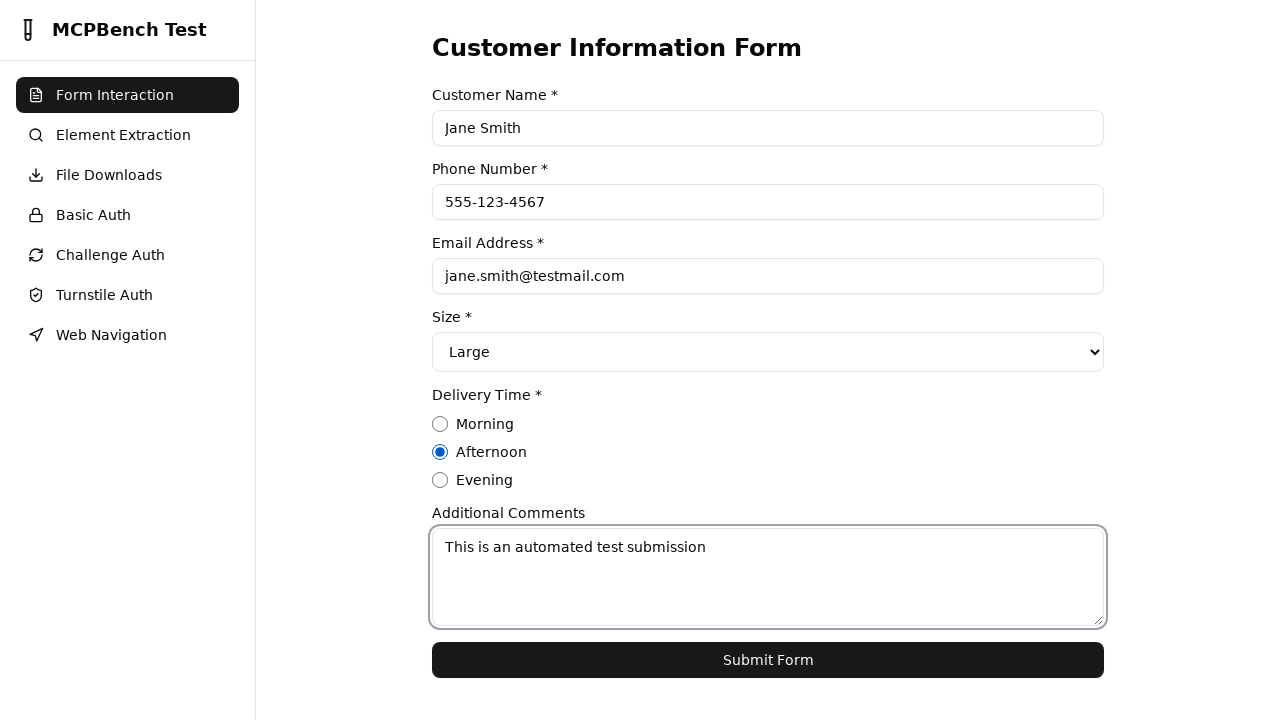

Clicked form submit button at (768, 660) on input[type='submit'], button[type='submit']
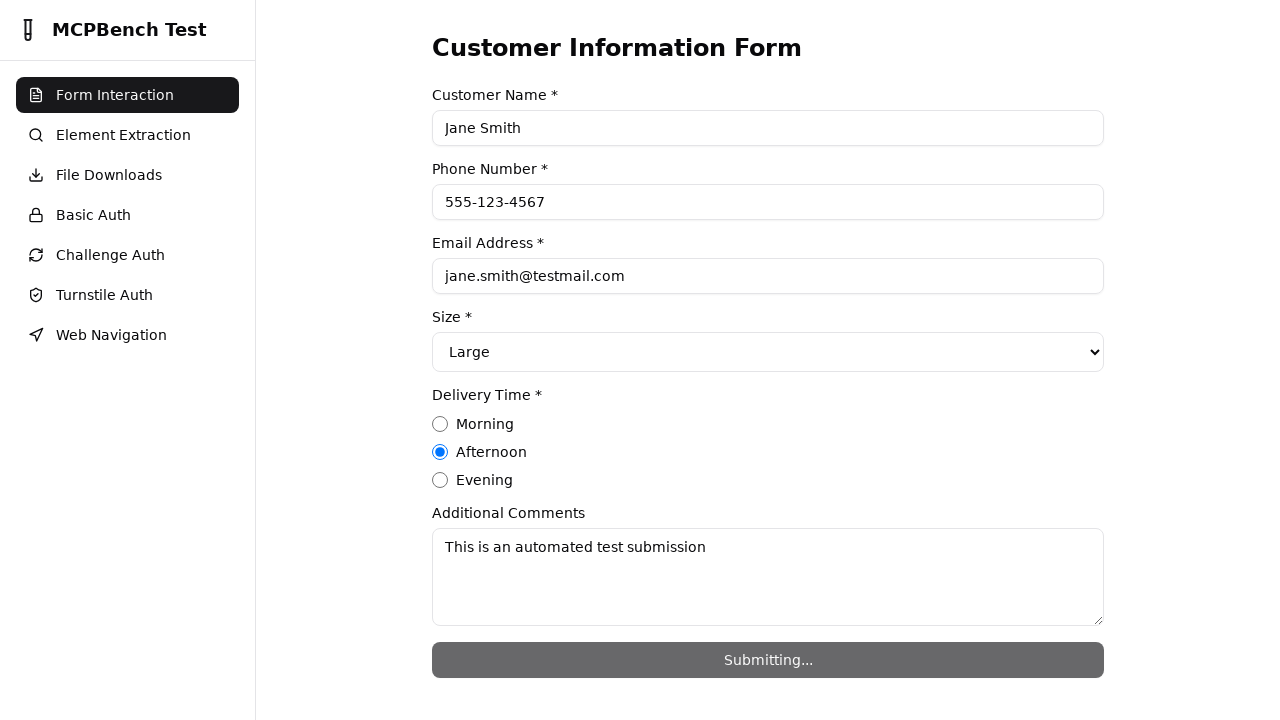

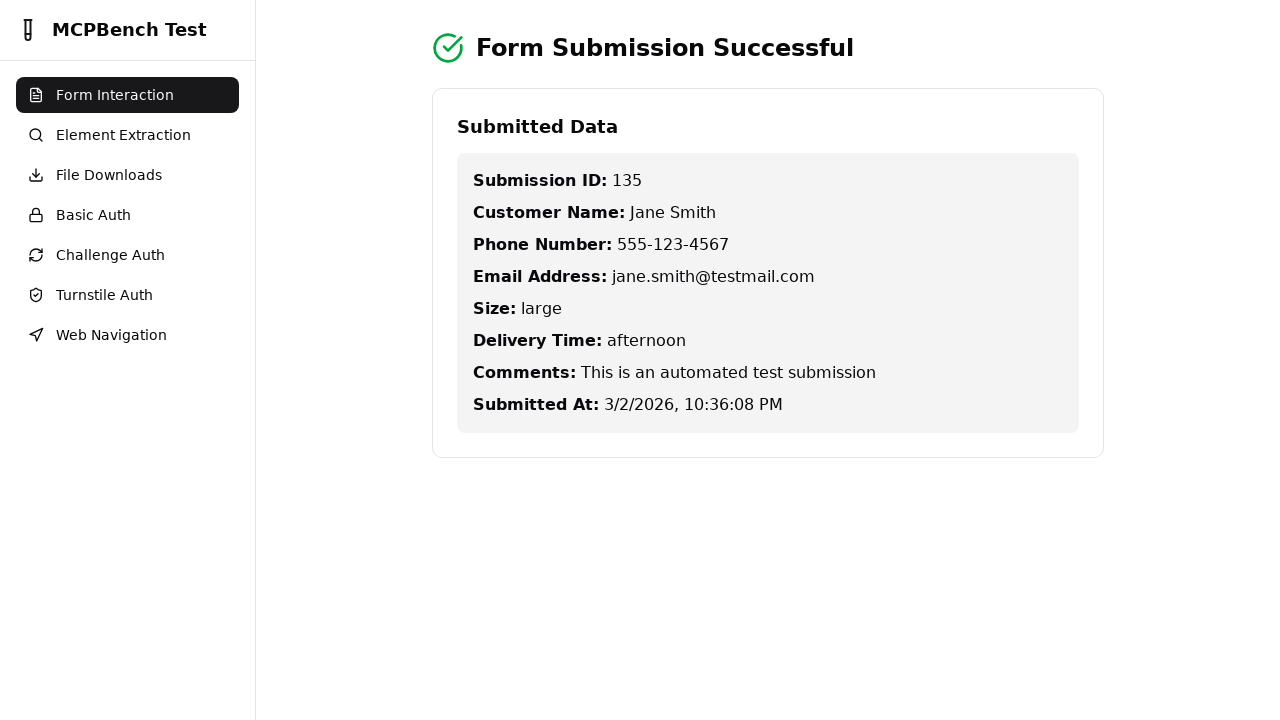